Tests text input functionality by entering a random text string into an input field, clicking a button, and verifying the button's text changes to match the input.

Starting URL: http://uitestingplayground.com/textinput

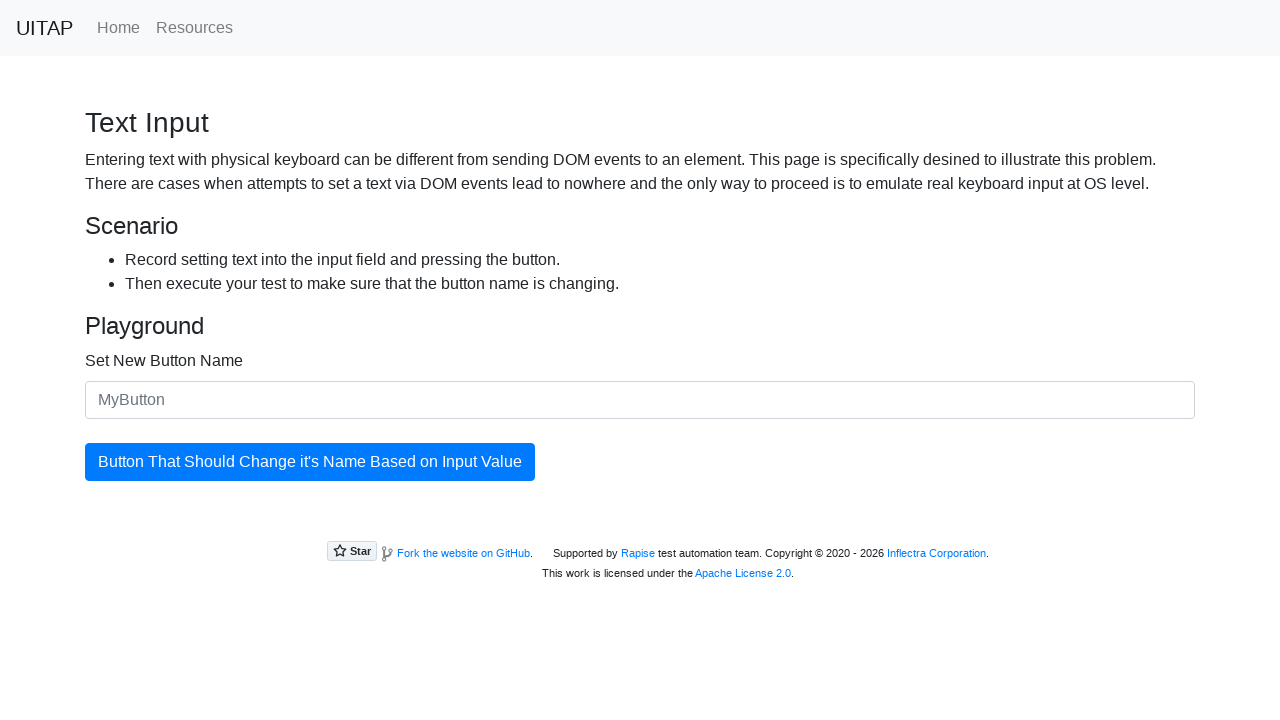

Filled input field with random text 'TestButton42' on xpath=/html/body/section/div/form/div/input
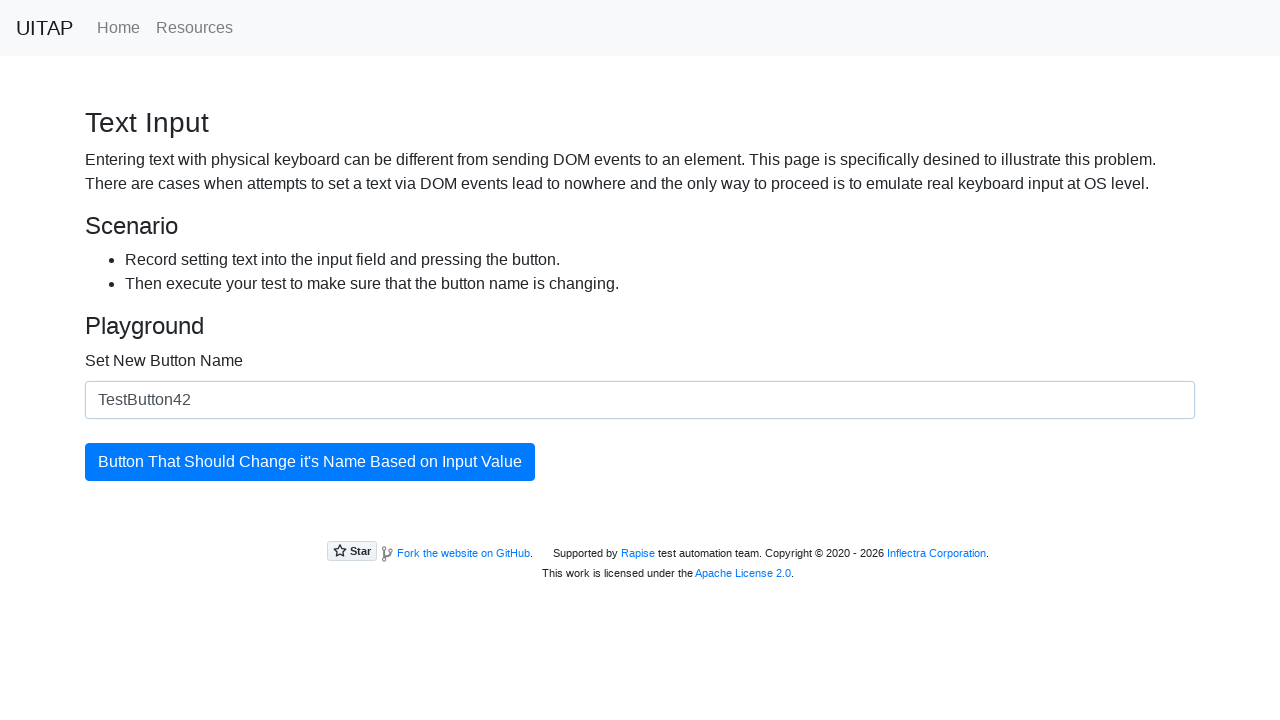

Clicked button to update its name at (310, 462) on xpath=/html/body/section/div/form/div/button
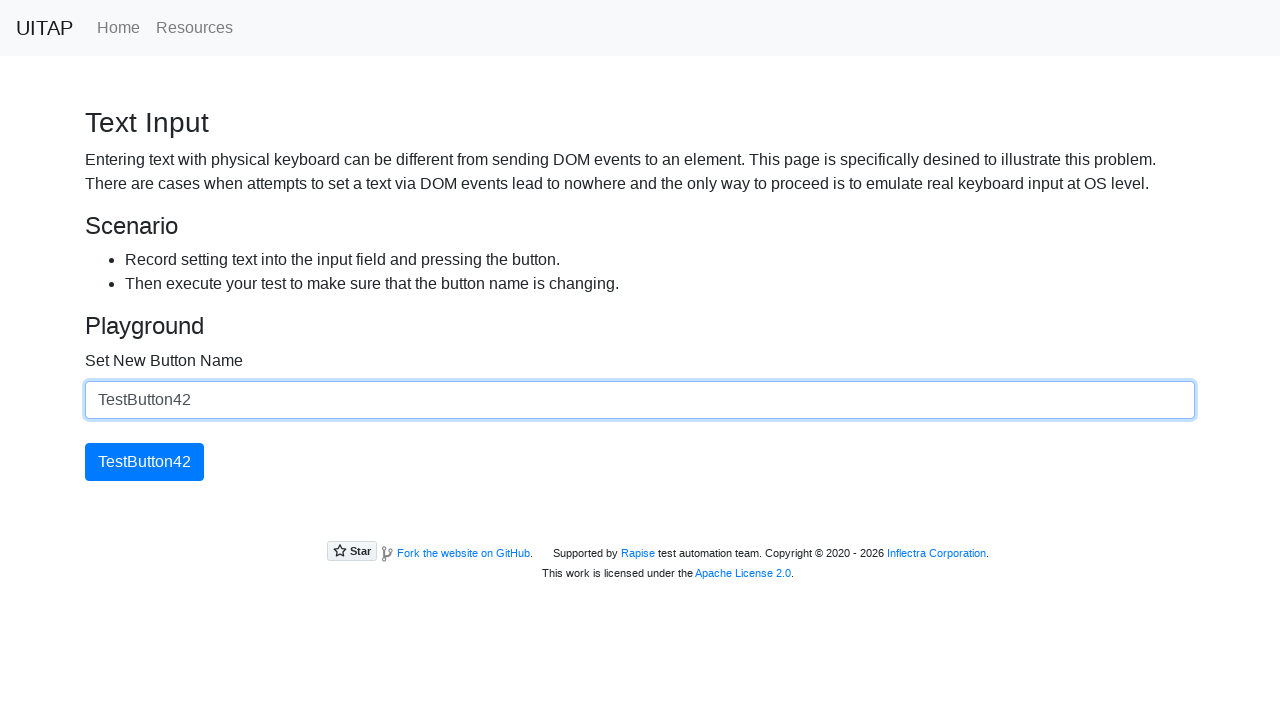

Verified button text changed to 'TestButton42'
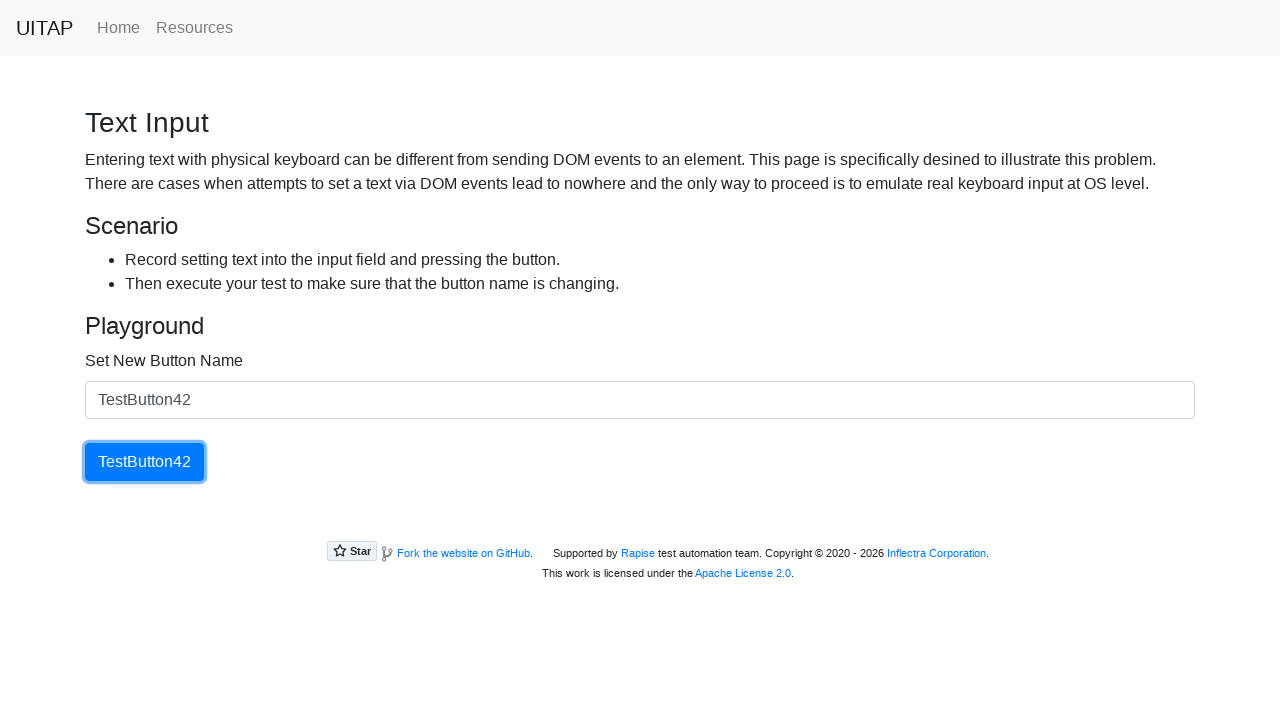

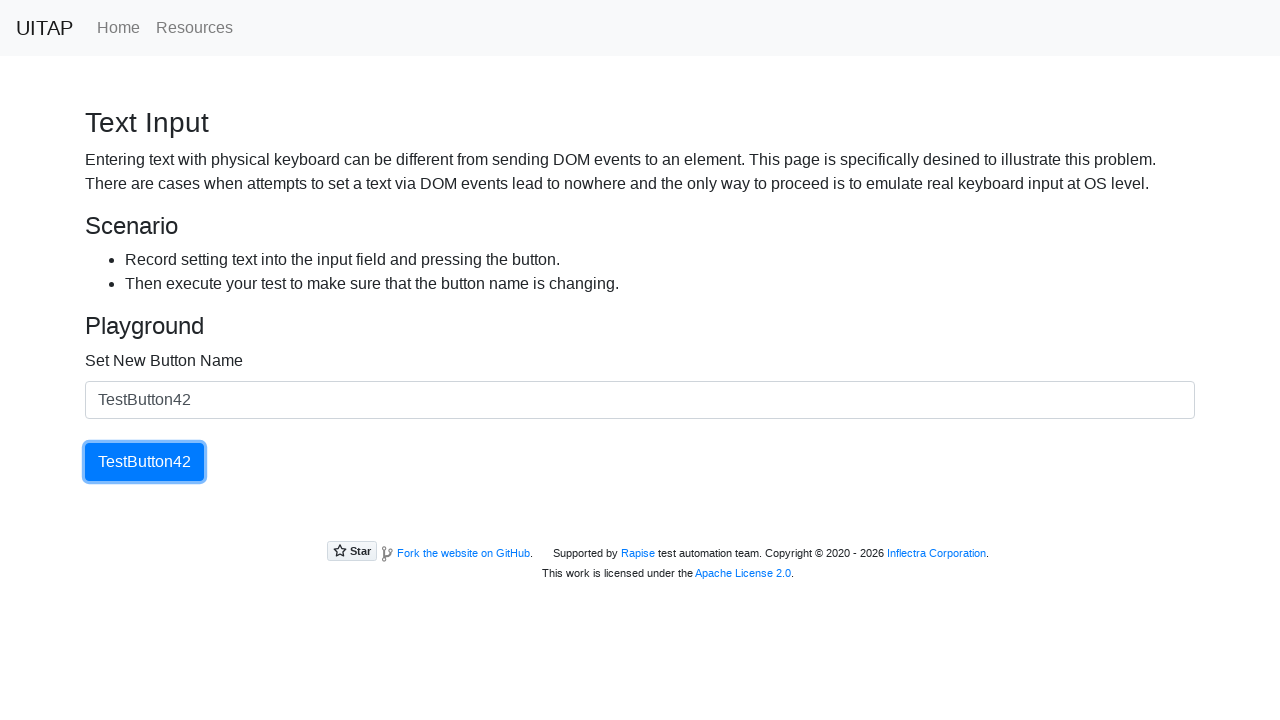